Tests navigation from Queue Operations page to Practice Questions page by clicking the practice link

Starting URL: https://dsportalapp.herokuapp.com/queue/QueueOp/

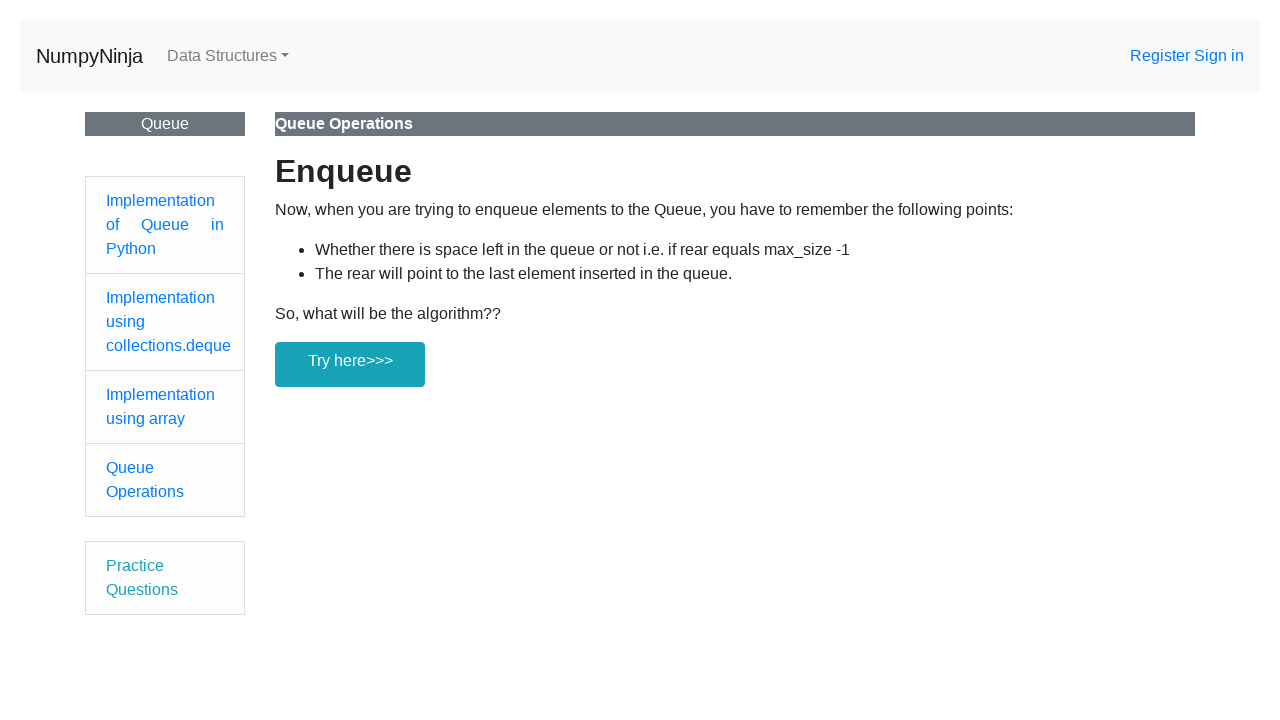

Clicked on Practice Questions link to navigate from Queue Operations page at (165, 578) on a[href="/queue/practice"]
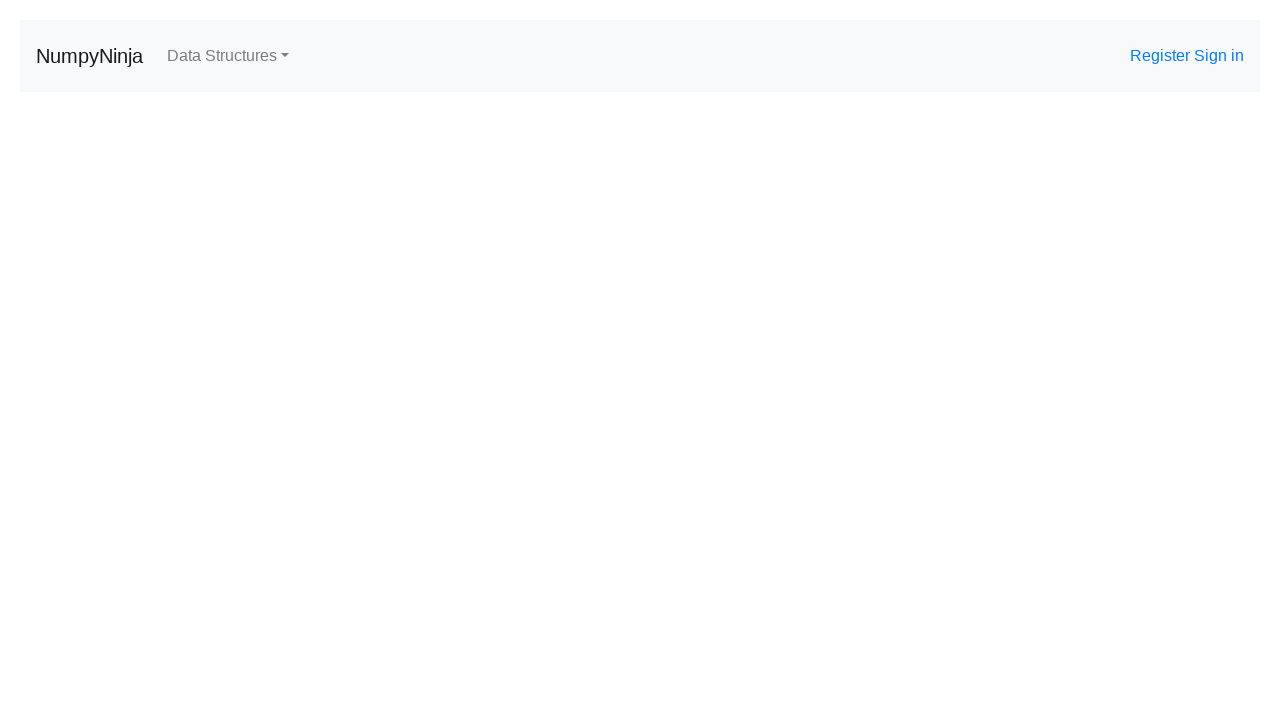

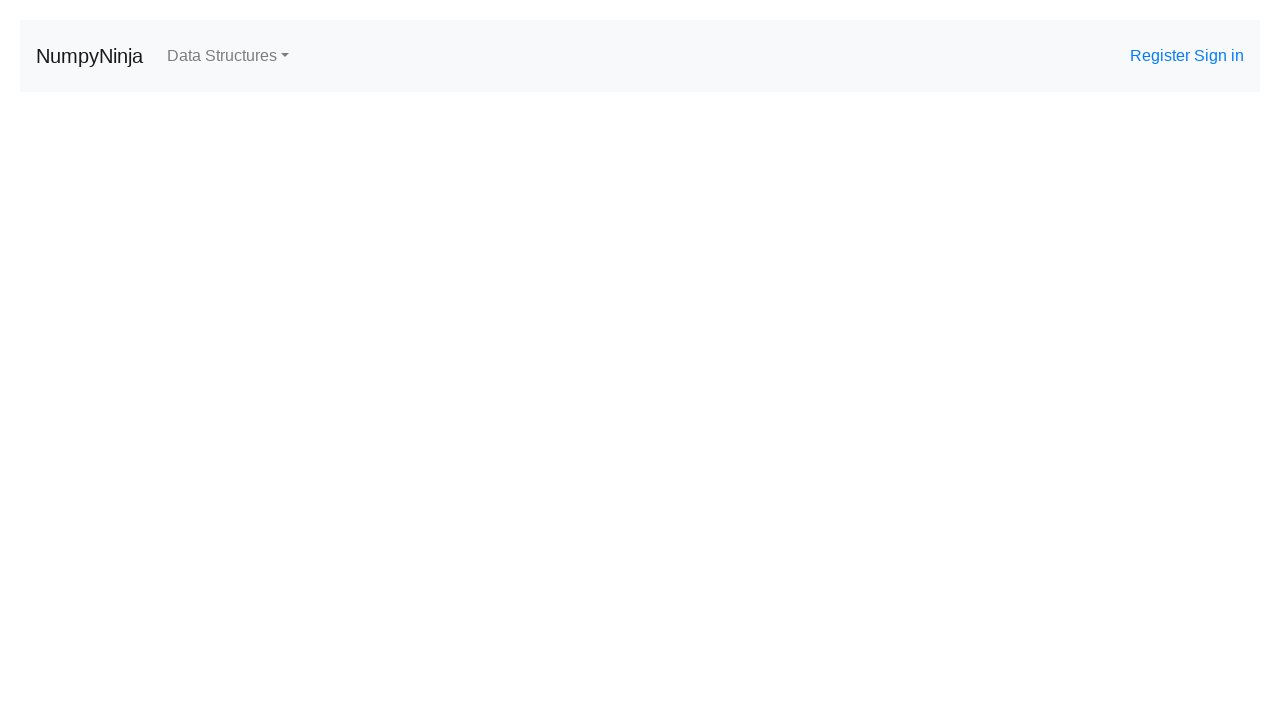